Navigates to Form Authentication page and verifies the Elemental Selenium link href attribute

Starting URL: https://the-internet.herokuapp.com

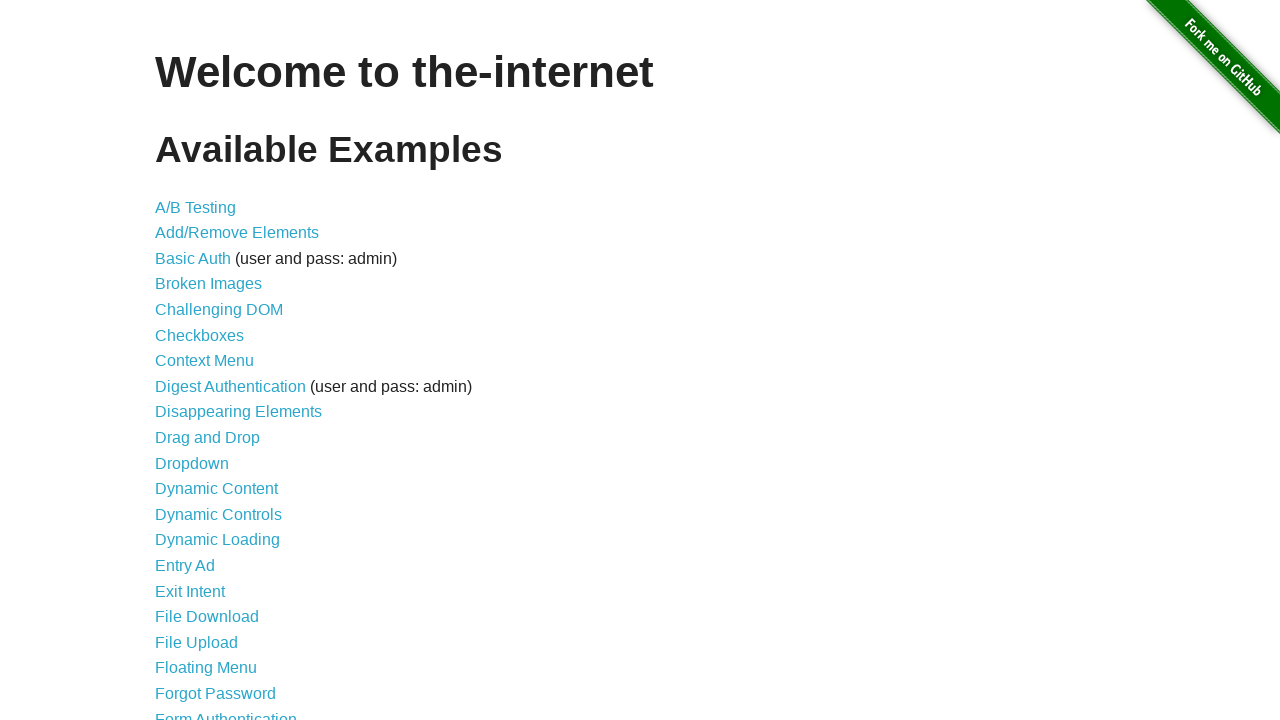

Navigated to the-internet.herokuapp.com
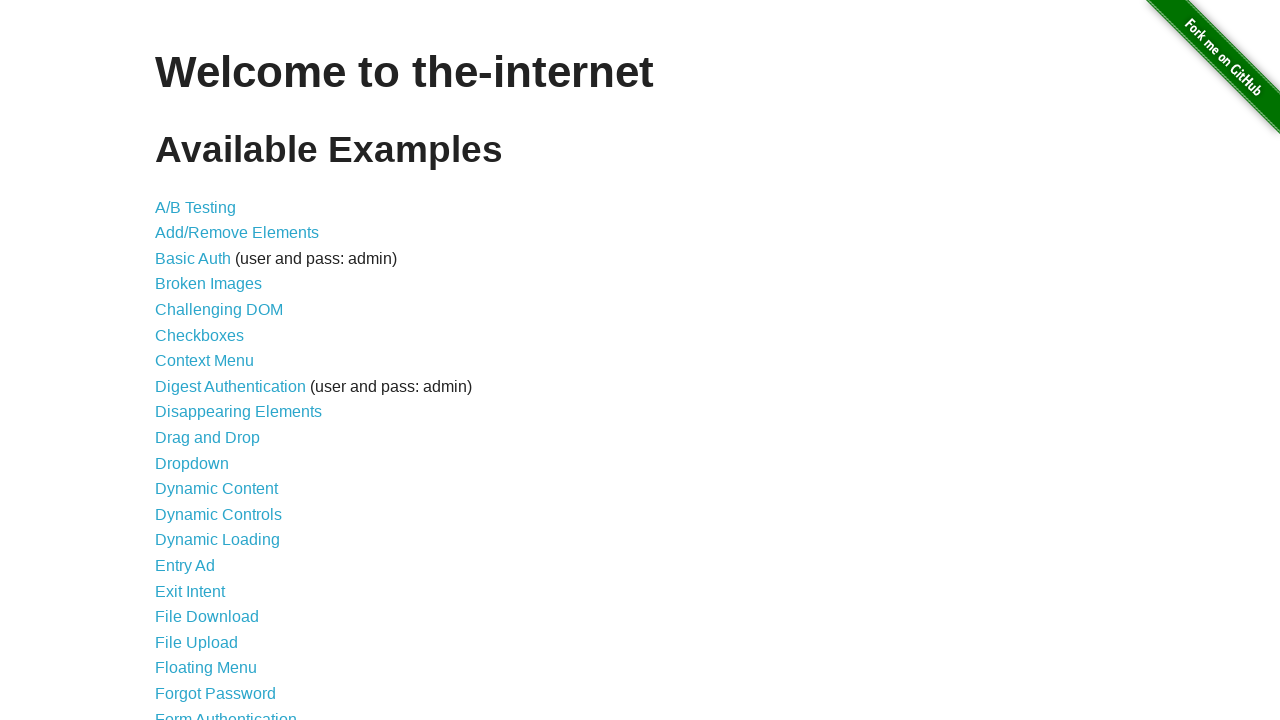

Clicked on Form Authentication link at (226, 712) on a:has-text("Form Authentication")
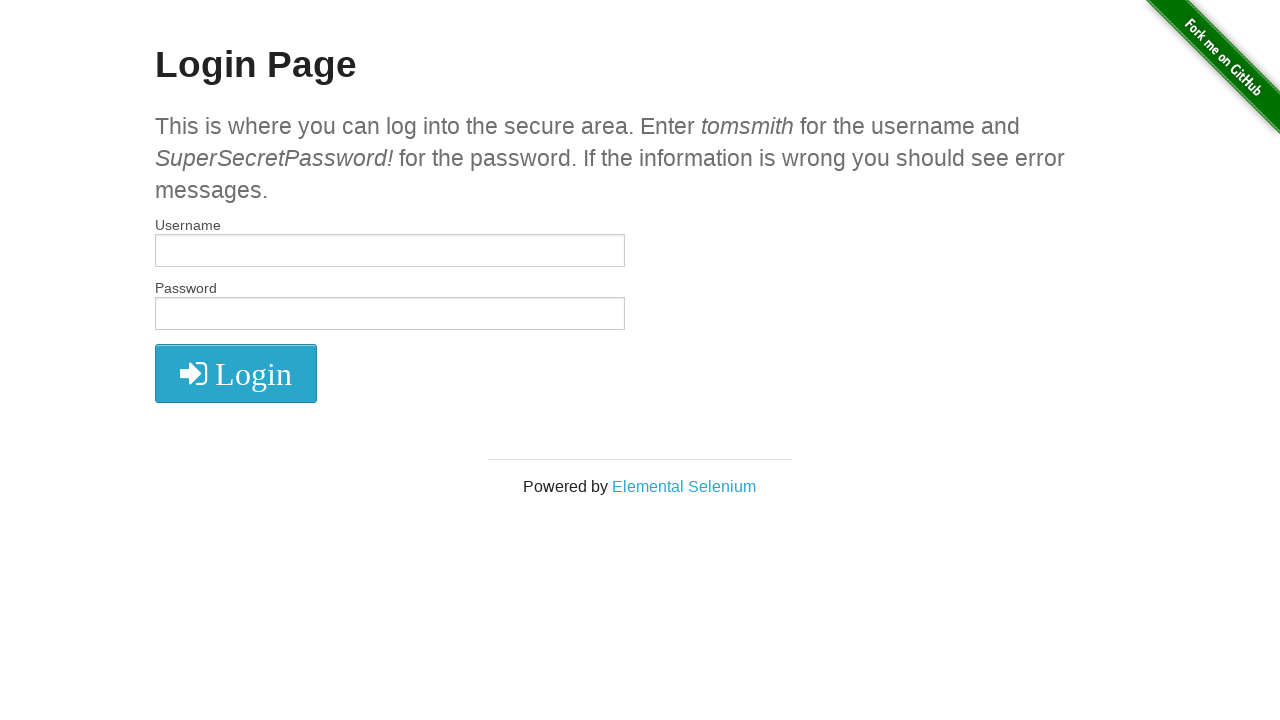

Located Elemental Selenium link element
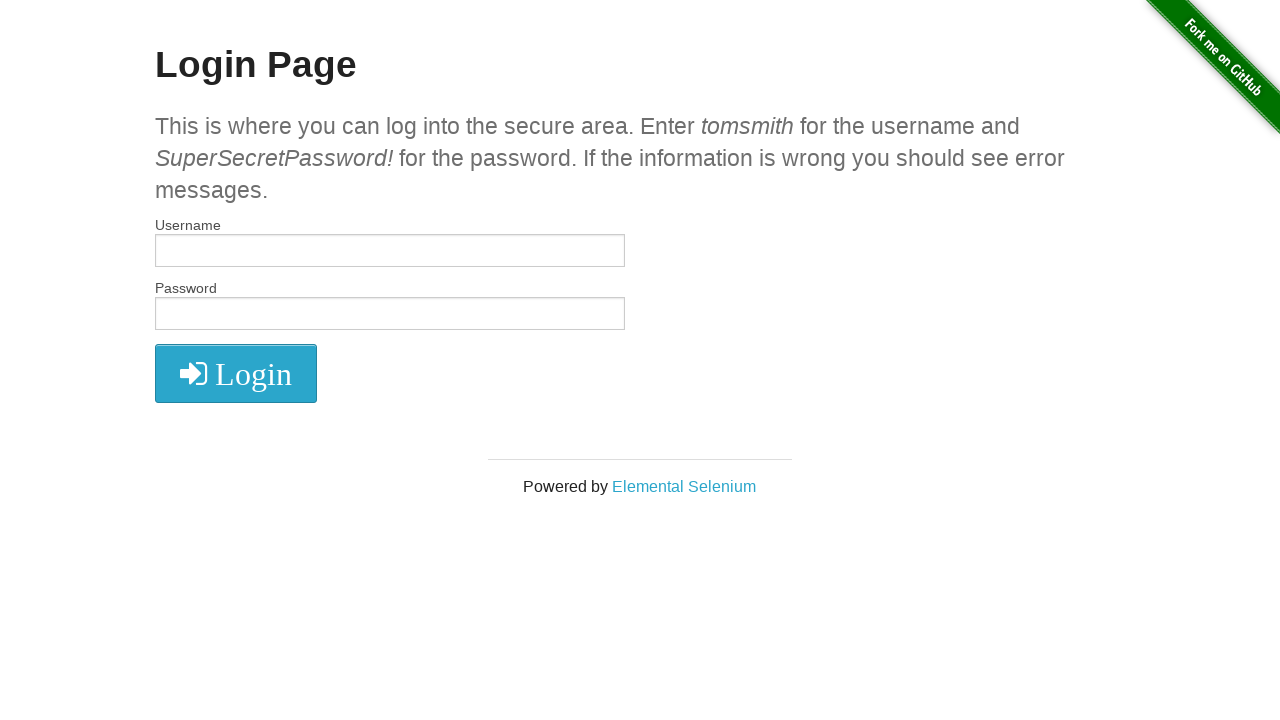

Verified Elemental Selenium href attribute equals 'http://elementalselenium.com/'
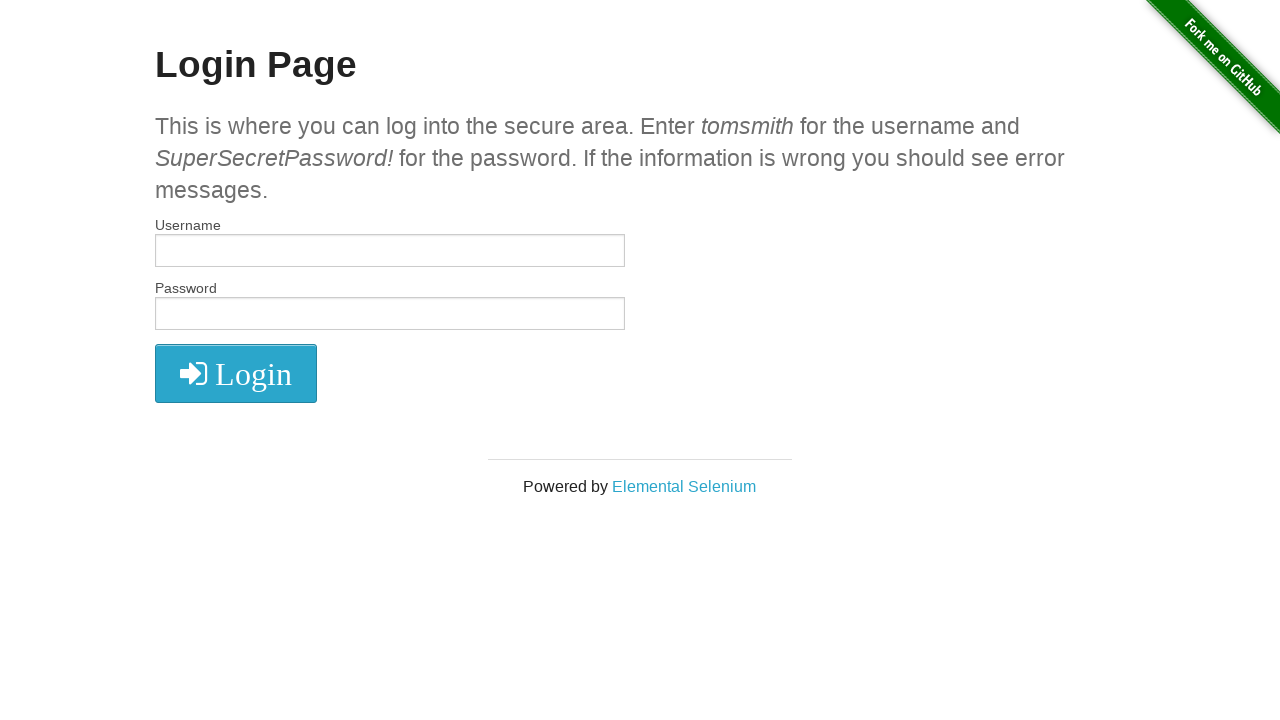

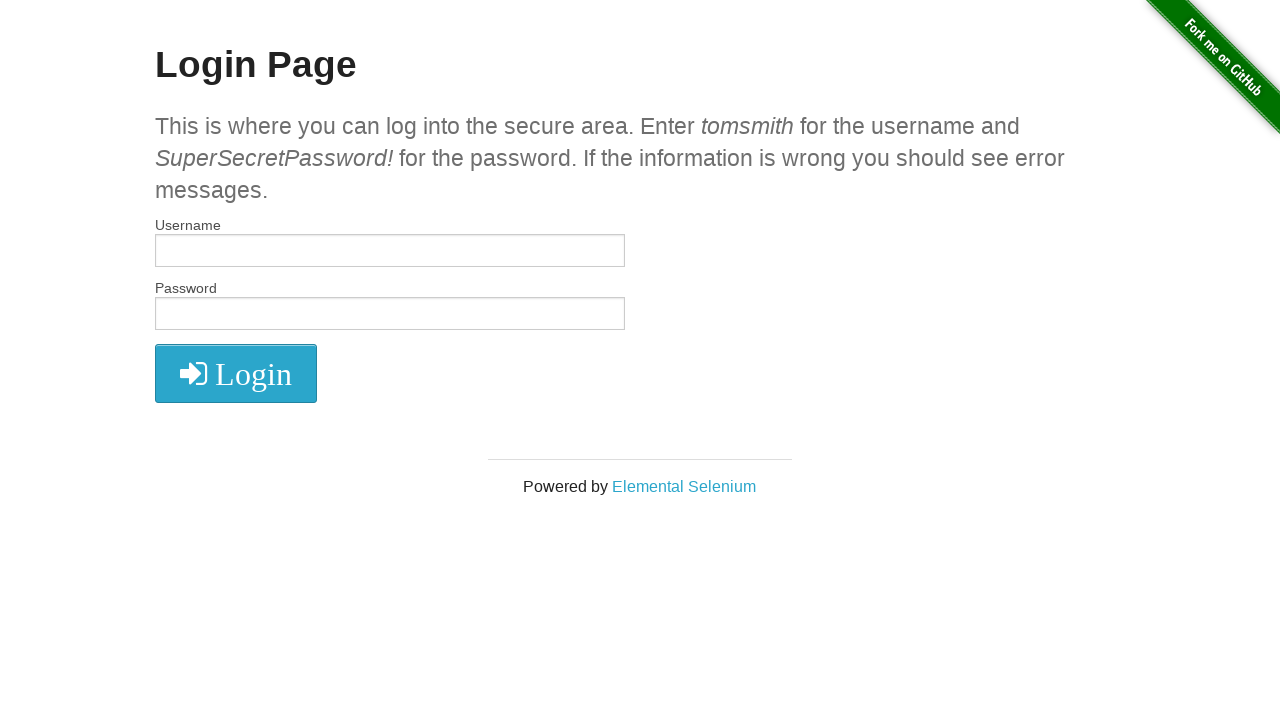